Tests text input validation by pressing Enter without entering any text and verifying the validation message appears

Starting URL: https://www.qa-practice.com/elements/input/simple

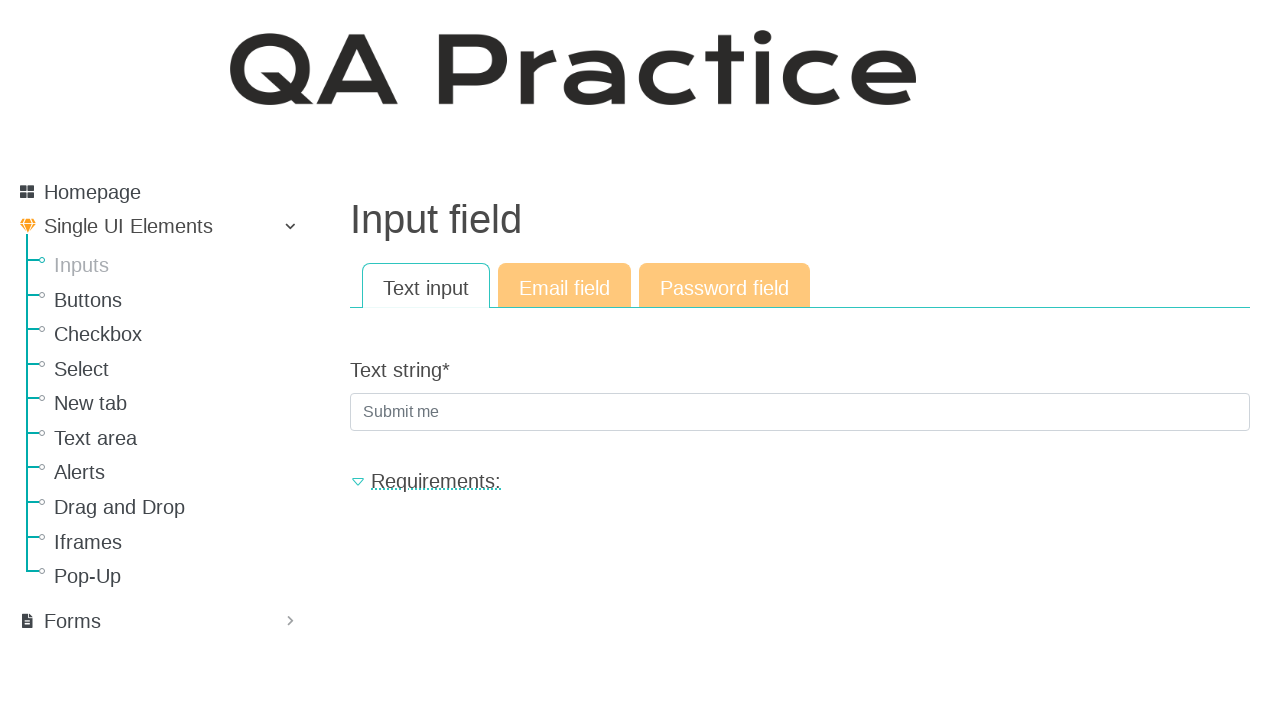

Pressed Enter on empty text input field to trigger validation on #id_text_string
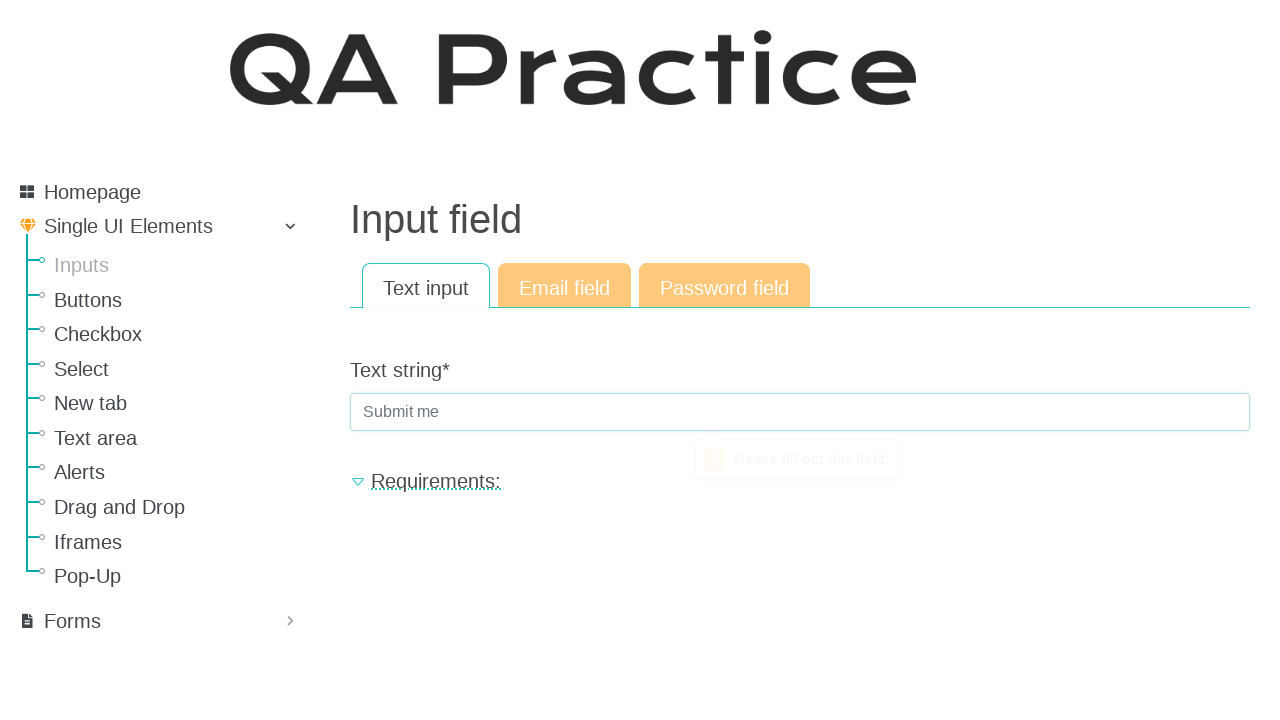

Located text input field
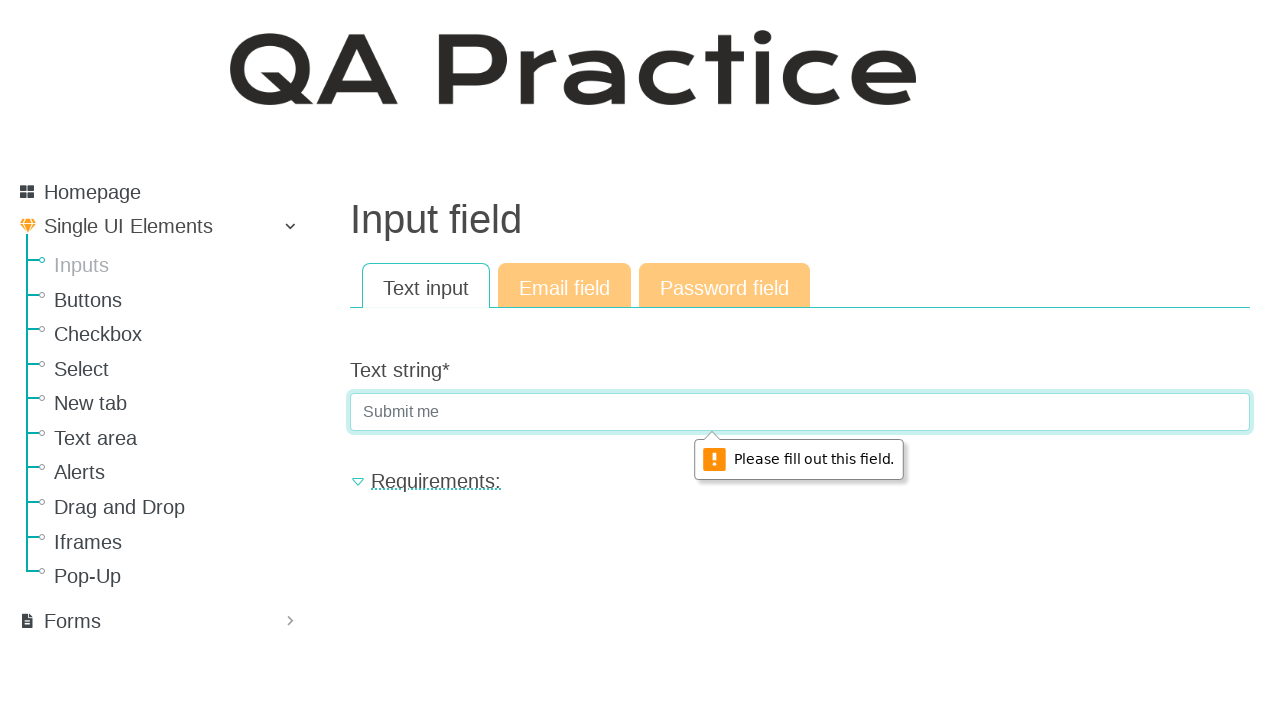

Retrieved validation message from text input field
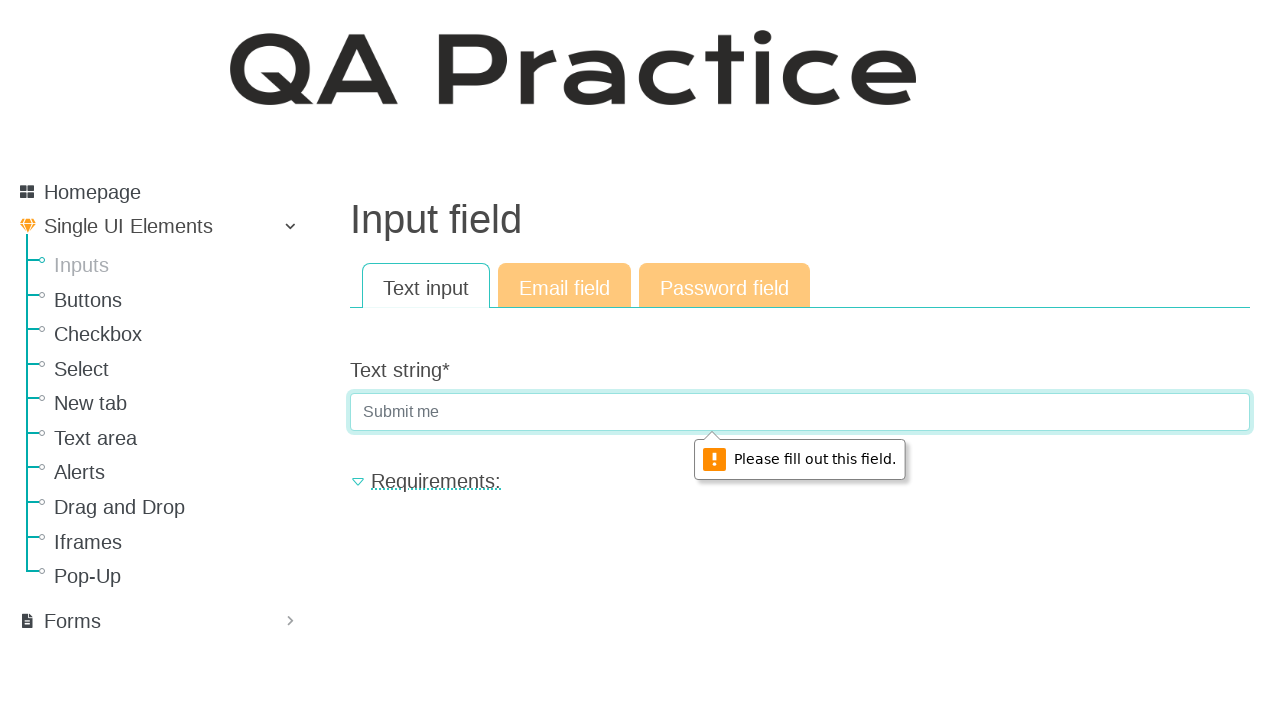

Verified validation message contains 'fill' text
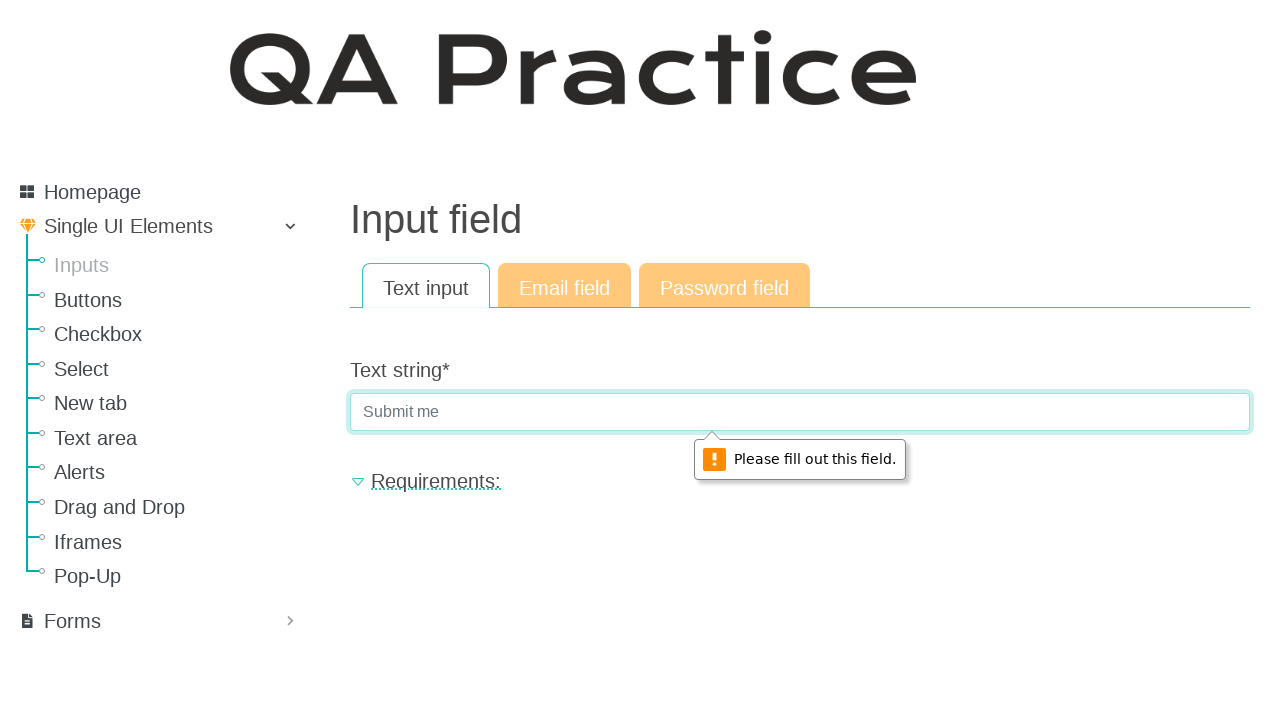

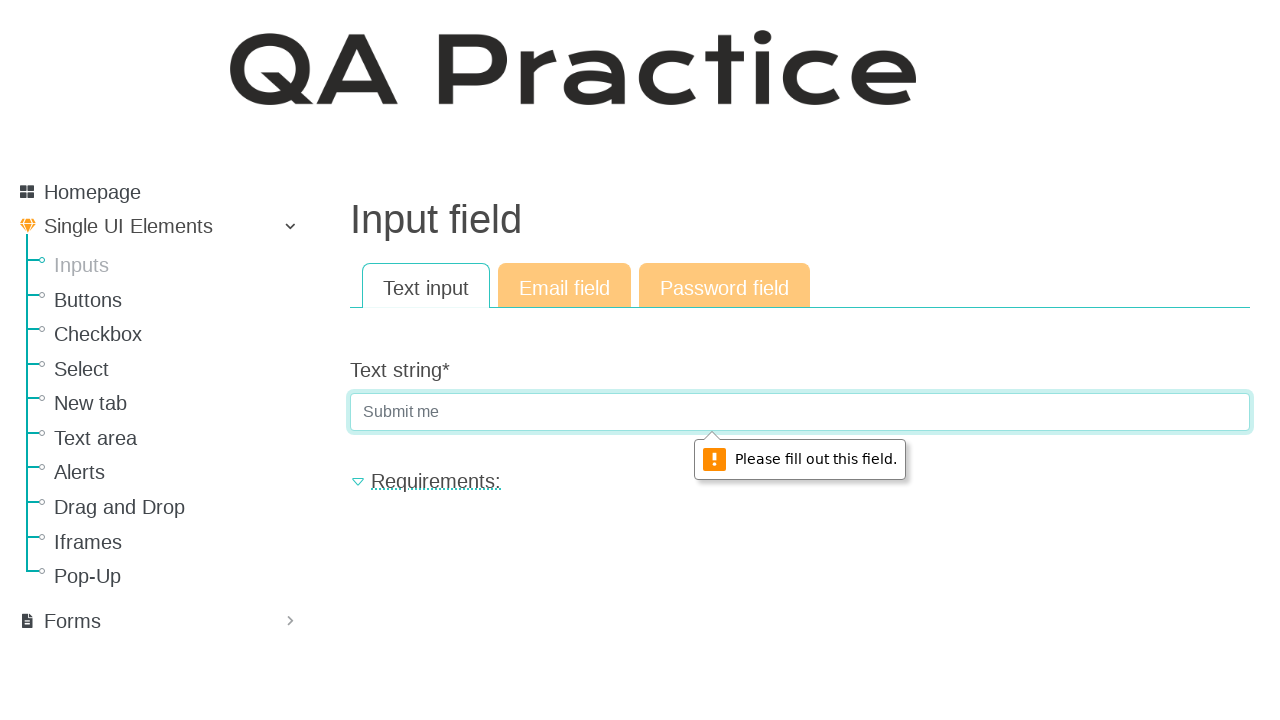